Tests the flight booking flow on BlazeDemo by selecting departure and destination cities, choosing a flight, filling in payment details, and completing the purchase.

Starting URL: https://blazedemo.com/

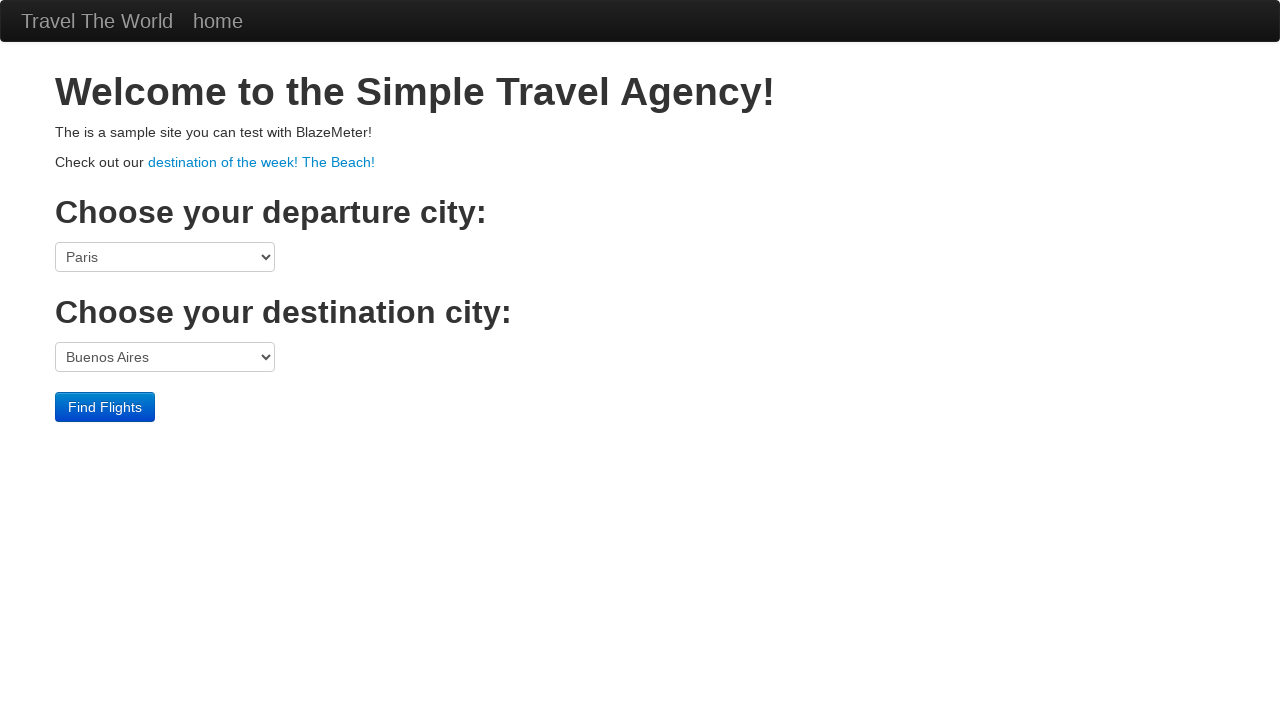

Clicked on departure port dropdown at (165, 257) on select[name='fromPort']
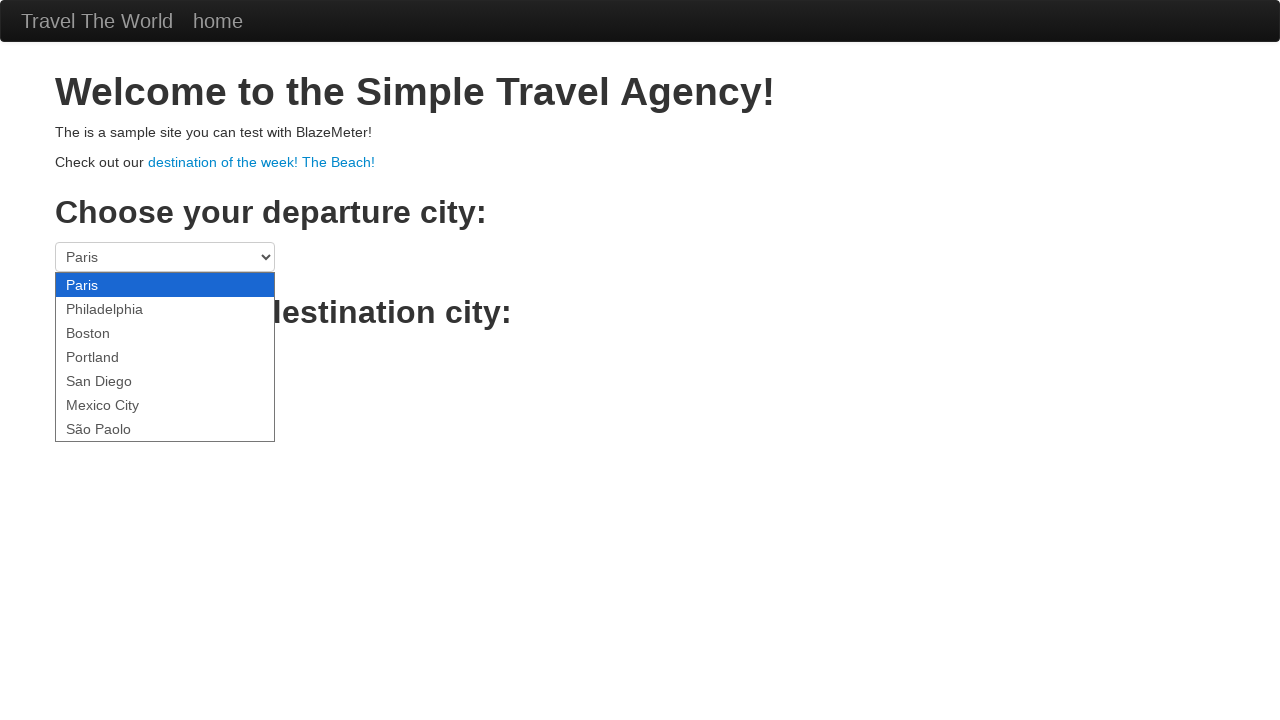

Selected São Paolo as departure city on select[name='fromPort']
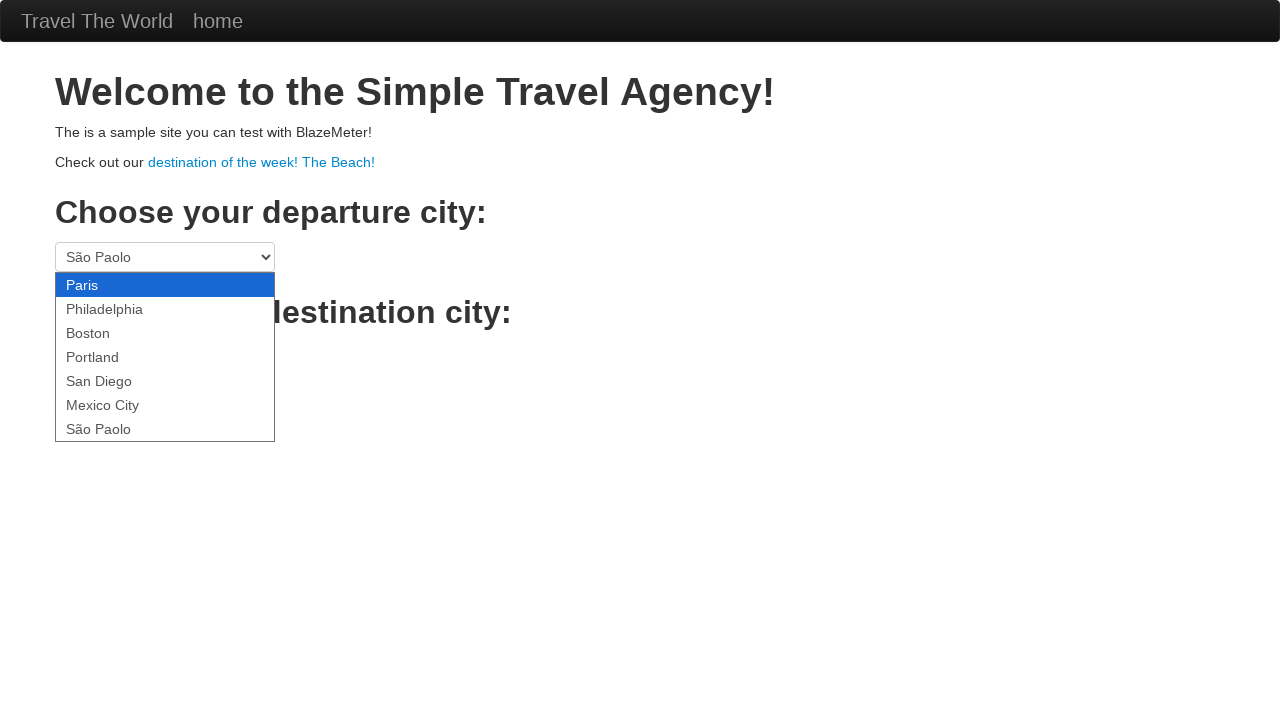

Selected New York as destination city on select[name='toPort']
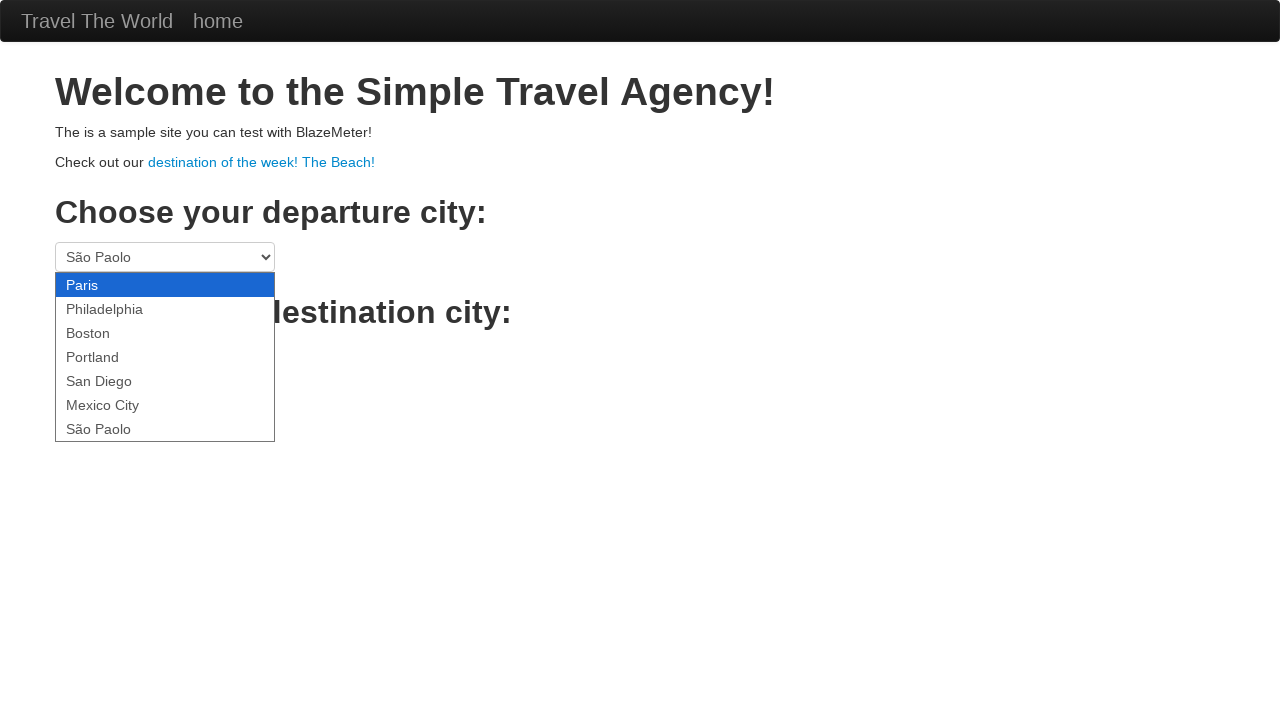

Clicked Find Flights button at (105, 407) on .btn-primary
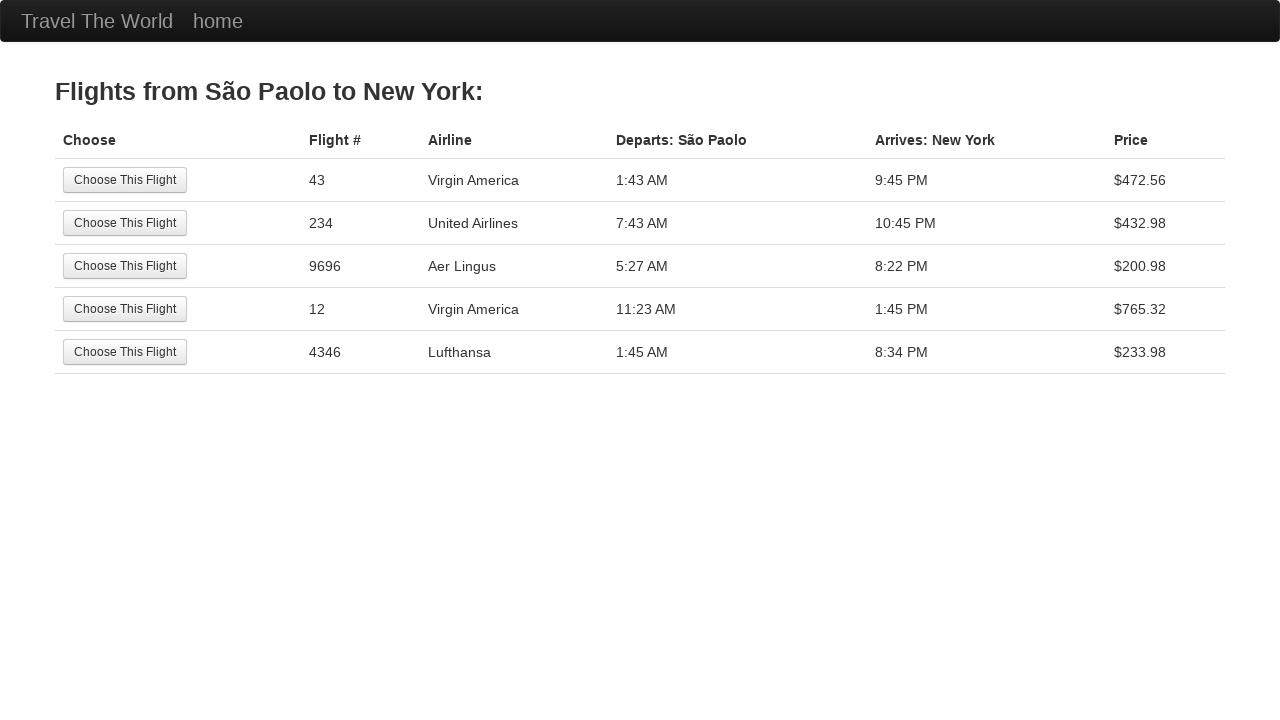

Selected the first available flight at (125, 180) on tr:nth-child(1) .btn
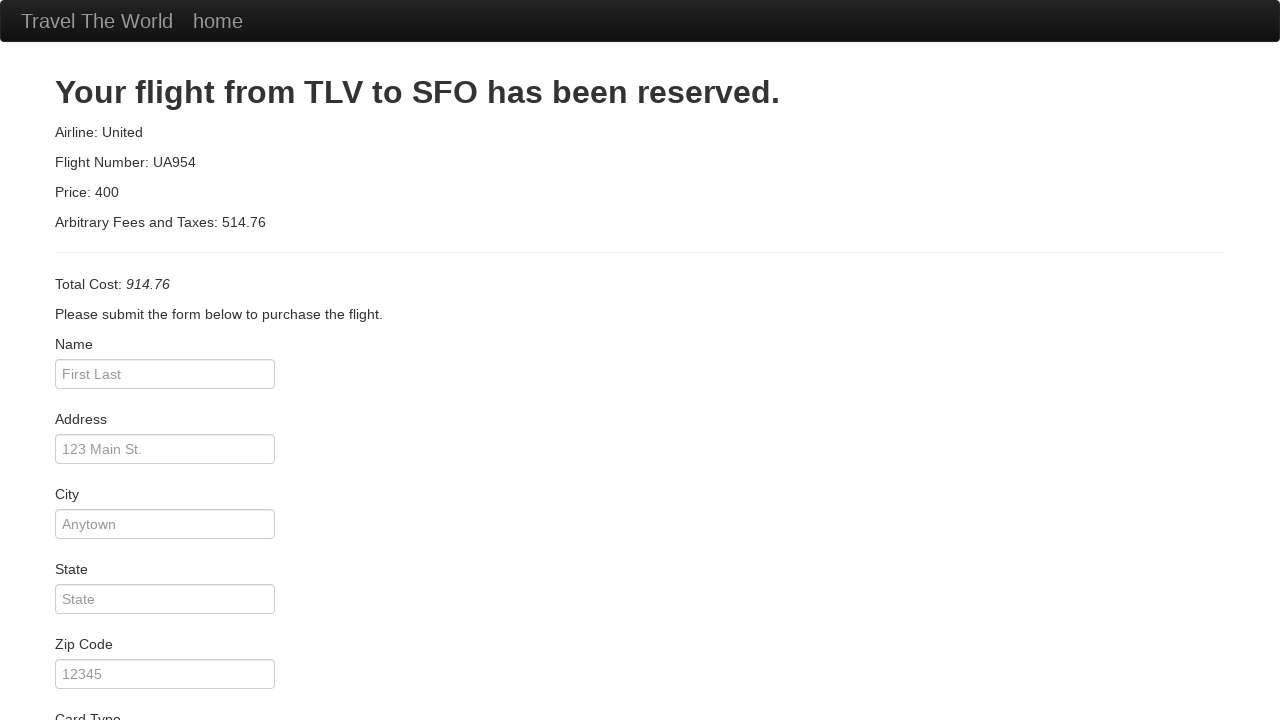

Selected American Express as card type on #cardType
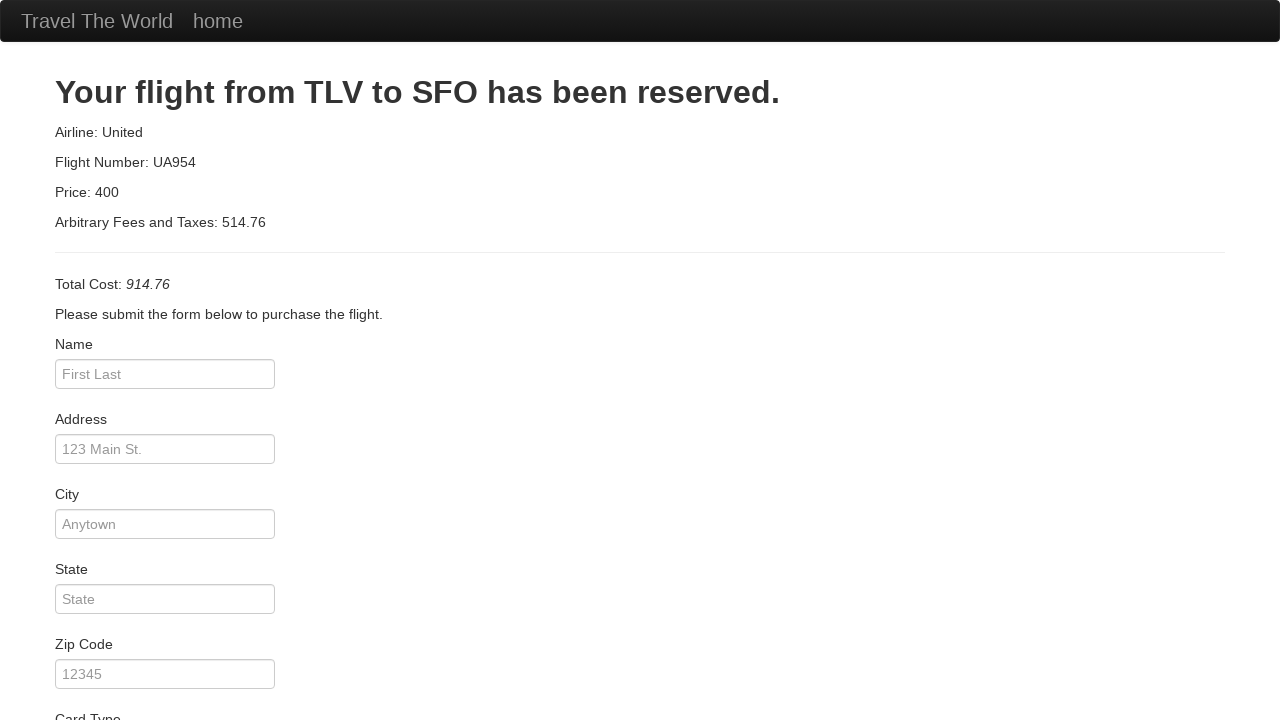

Clicked on credit card number field at (165, 380) on #creditCardNumber
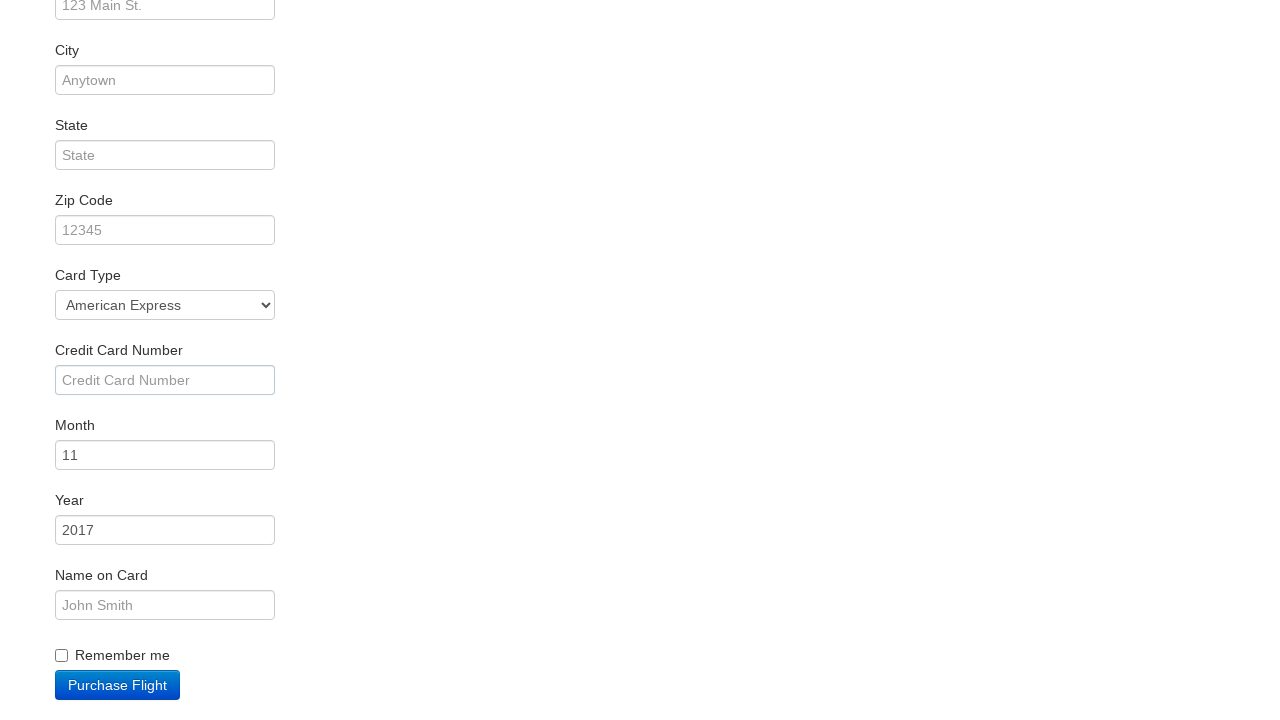

Filled credit card number on #creditCardNumber
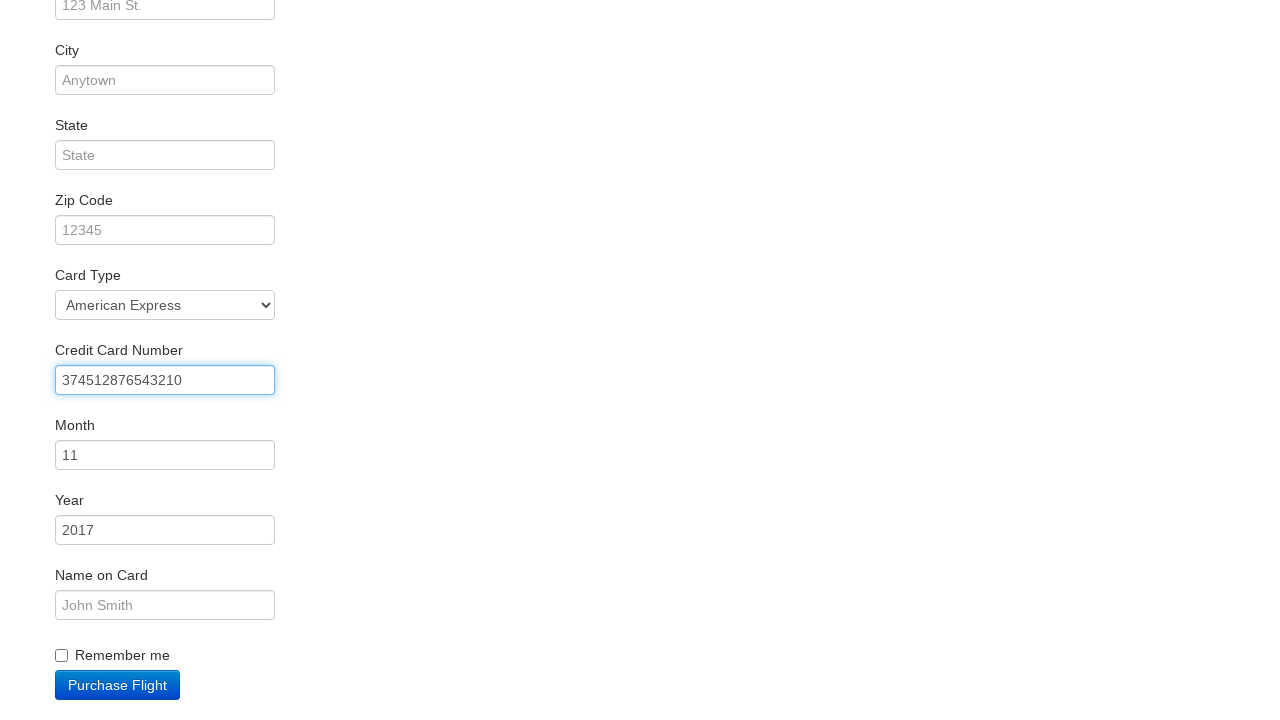

Clicked on credit card month field at (165, 455) on #creditCardMonth
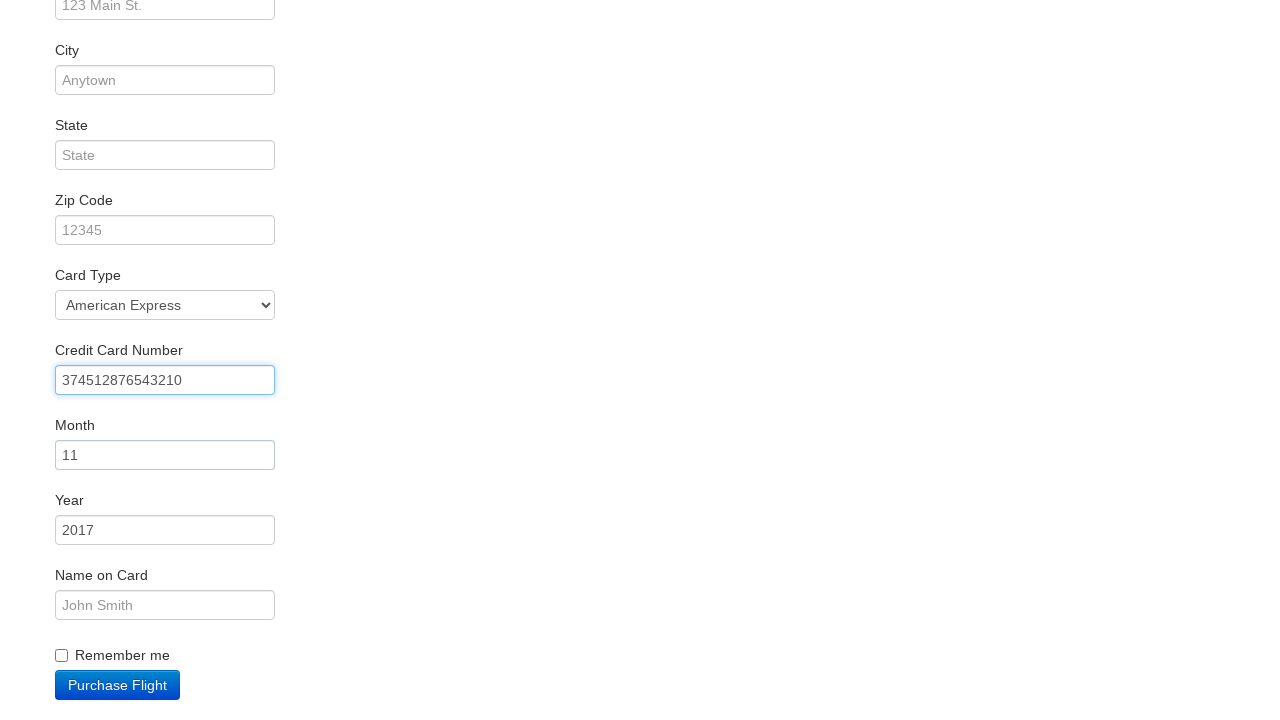

Double-clicked credit card month field at (165, 455) on #creditCardMonth
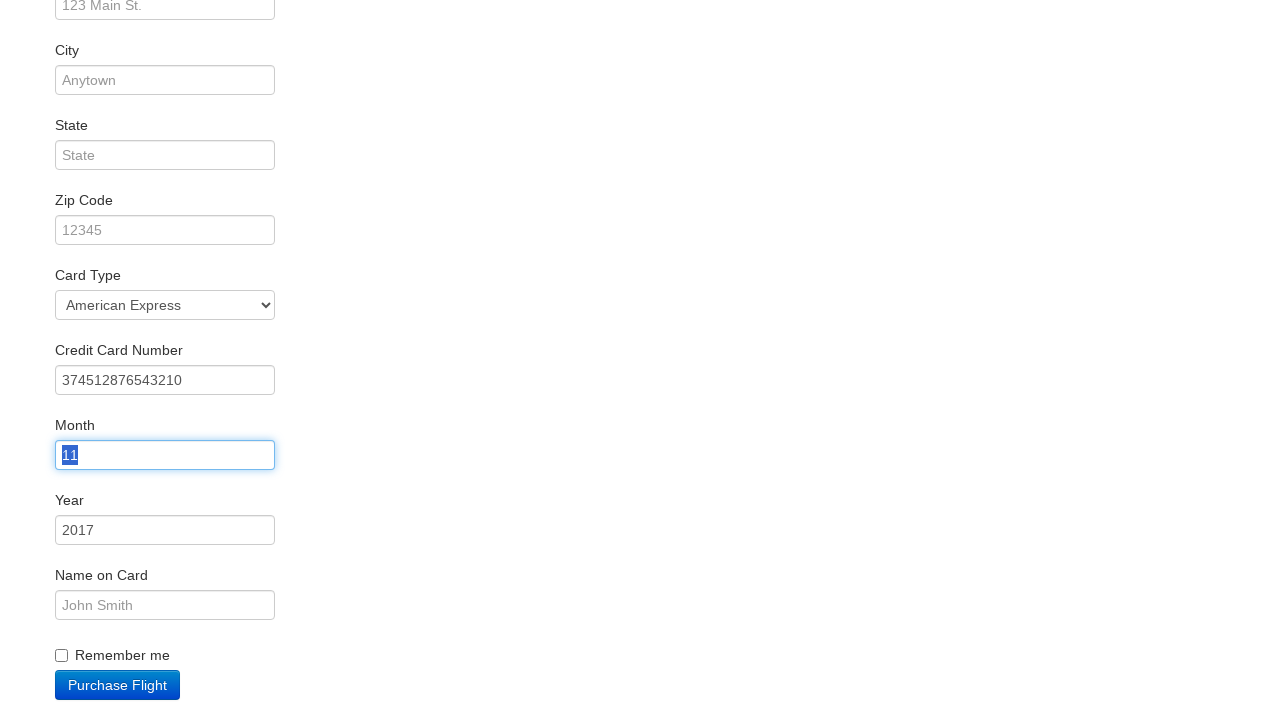

Filled credit card month with 09 on #creditCardMonth
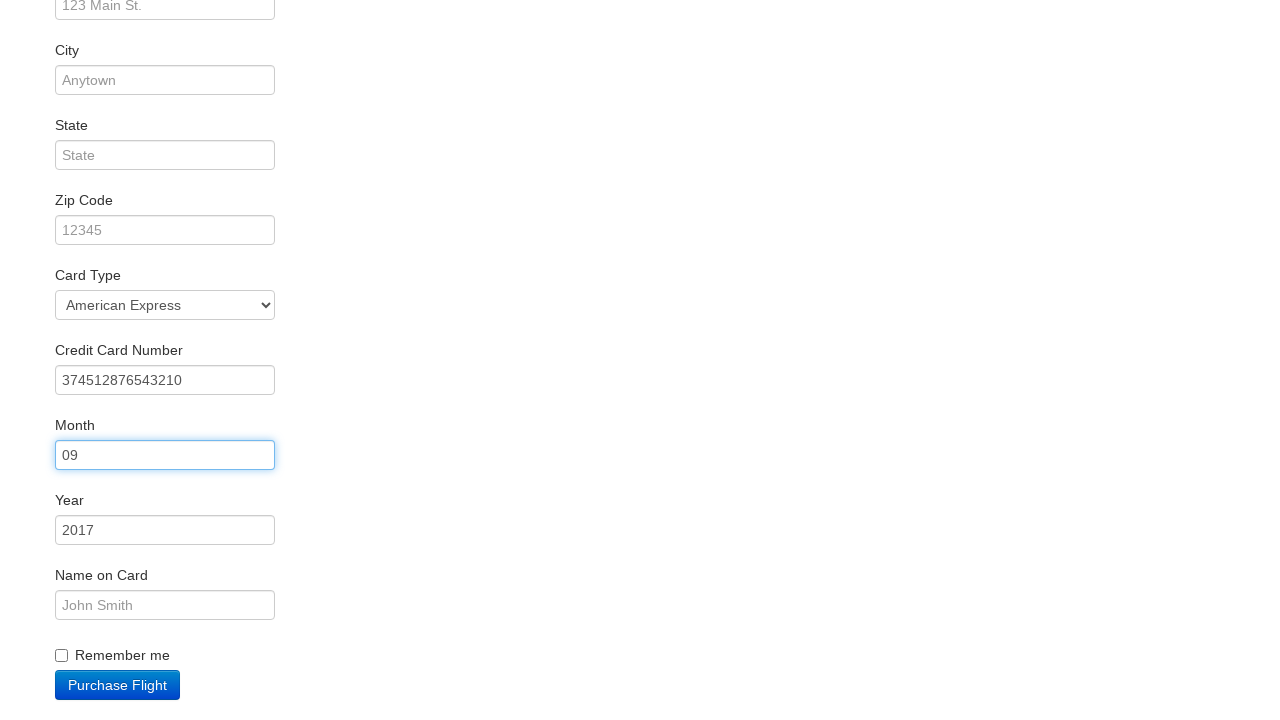

Clicked on credit card year field at (165, 530) on #creditCardYear
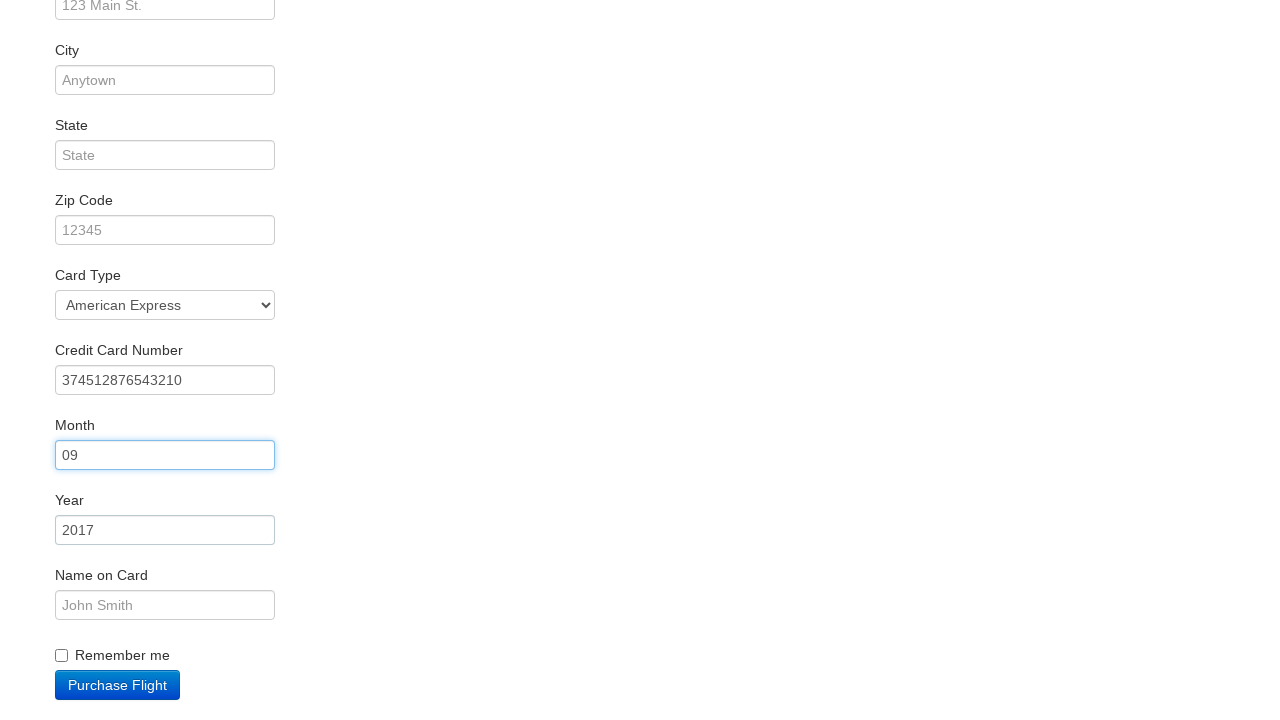

Filled credit card year with 2025 on #creditCardYear
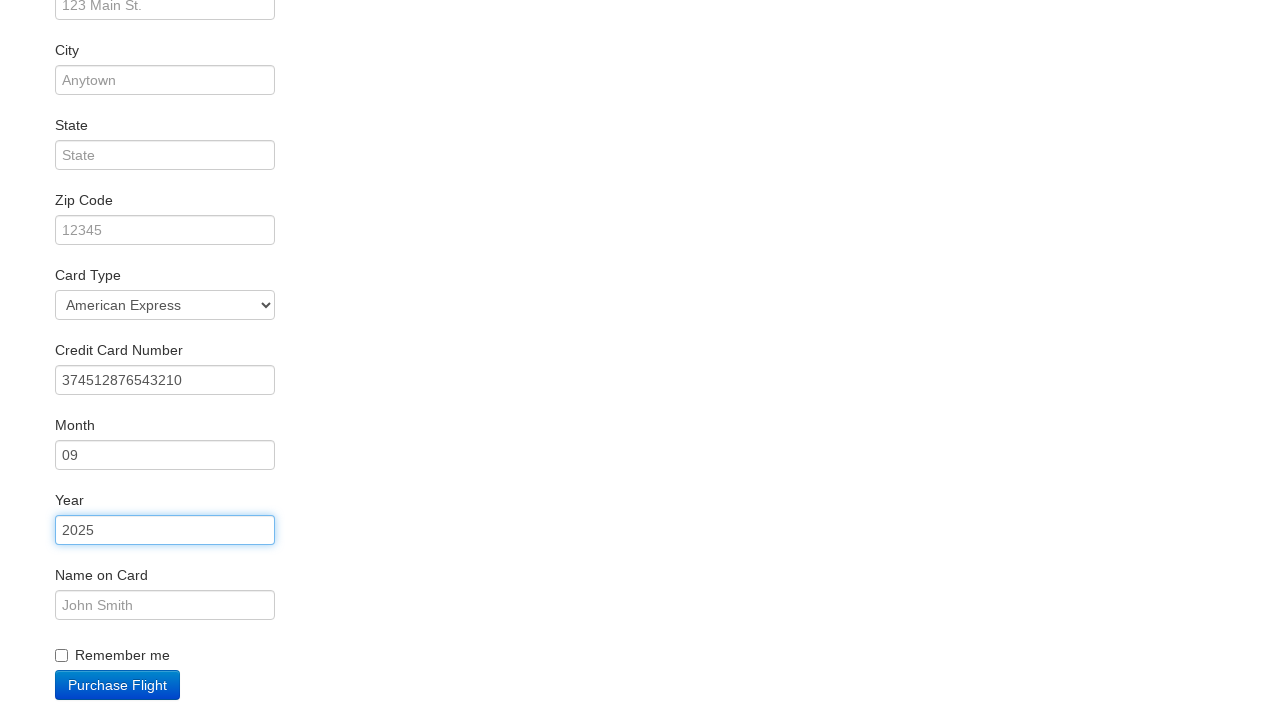

Checked the Remember Me checkbox at (62, 656) on #rememberMe
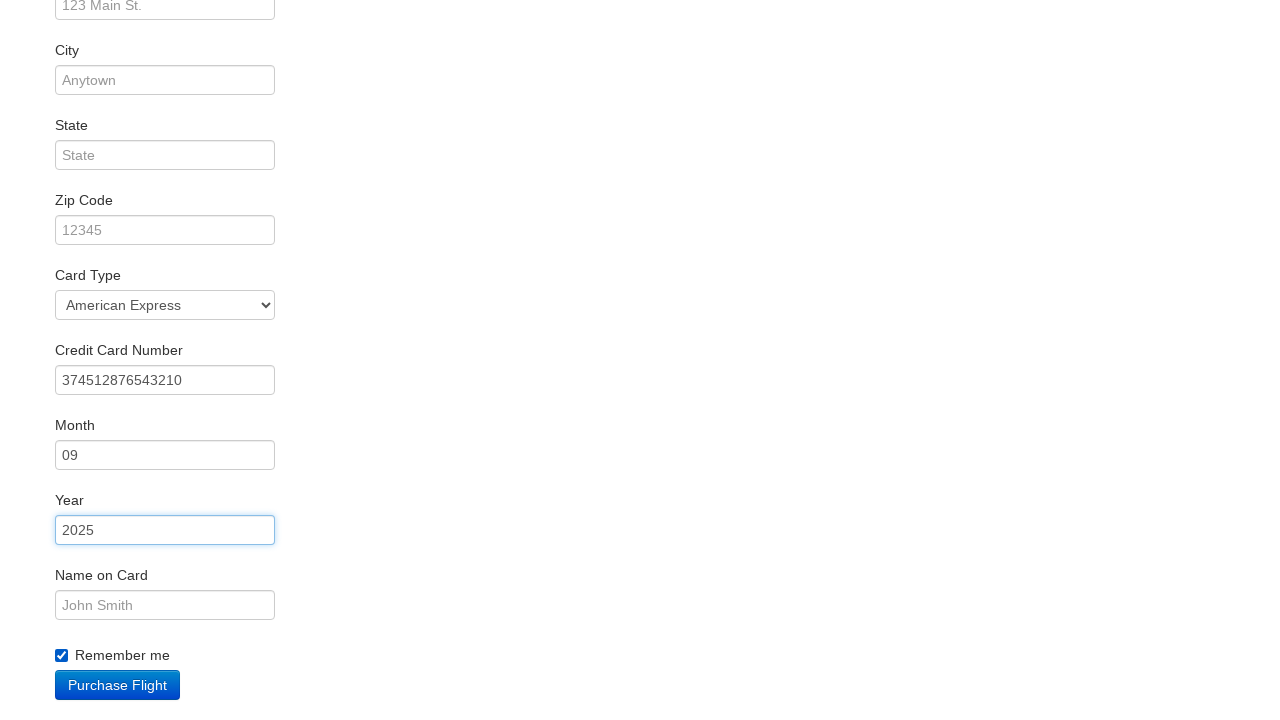

Clicked Purchase Flight button to complete the booking at (118, 685) on .btn-primary
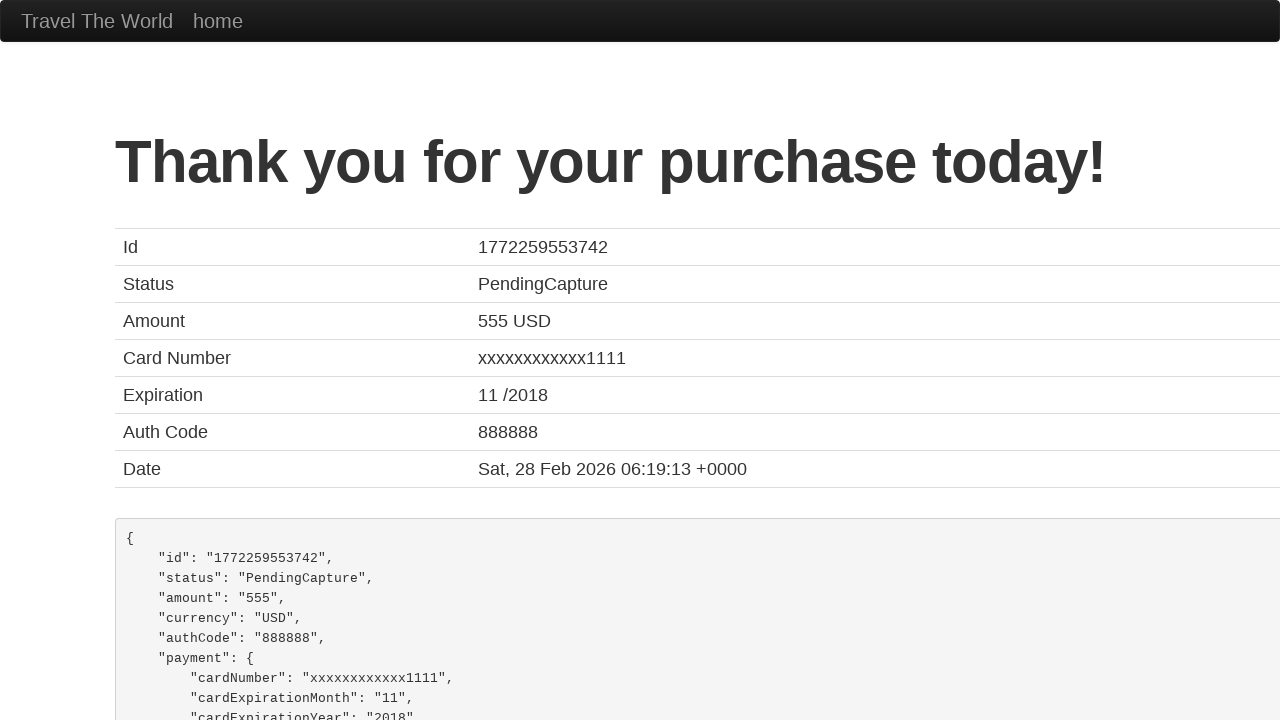

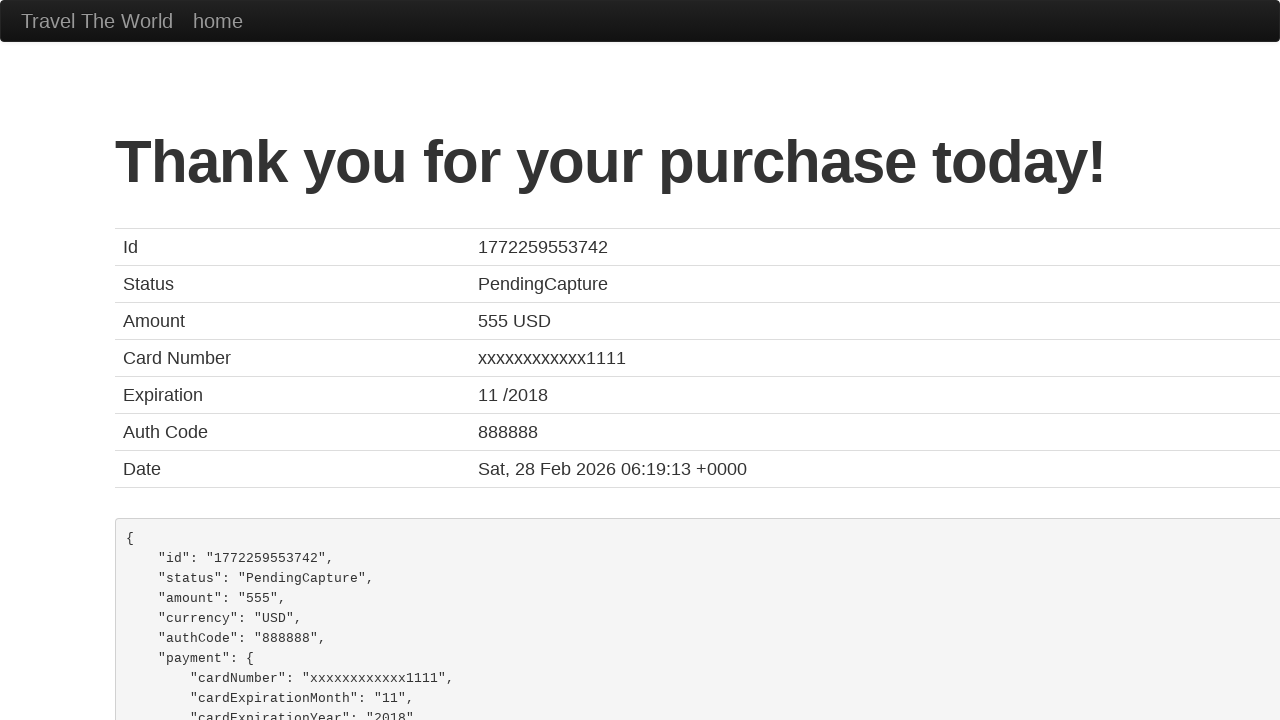